Tests dynamic control removal using explicit wait by clicking Remove button and verifying the "It's gone!" message

Starting URL: https://the-internet.herokuapp.com/dynamic_controls

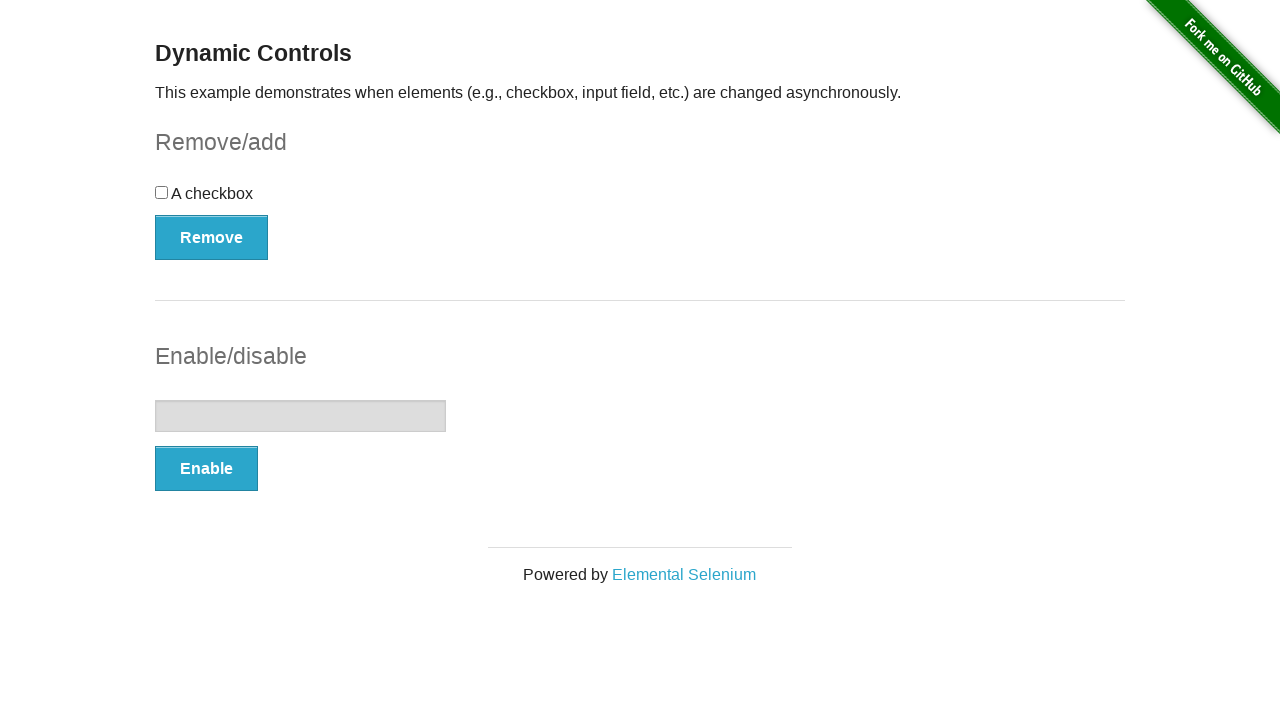

Clicked Remove button to trigger dynamic control removal at (212, 237) on xpath=//button[@type='button']
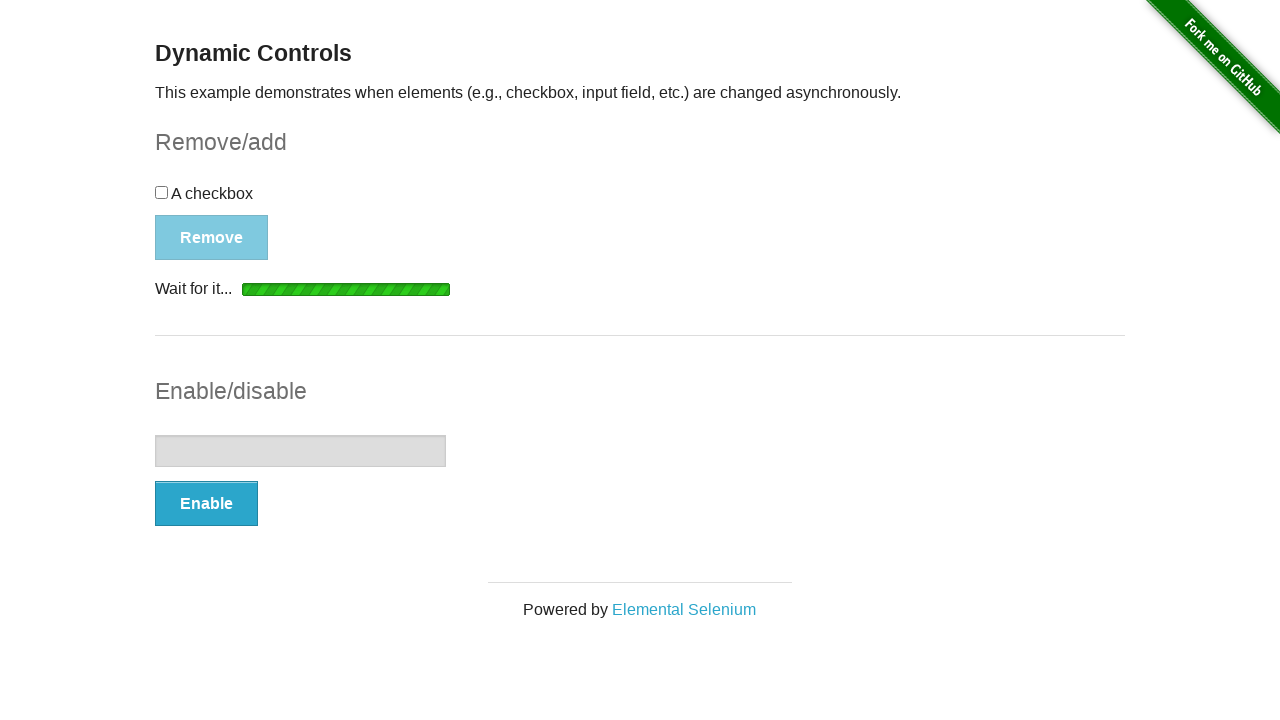

Waited for 'It's gone!' message to become visible
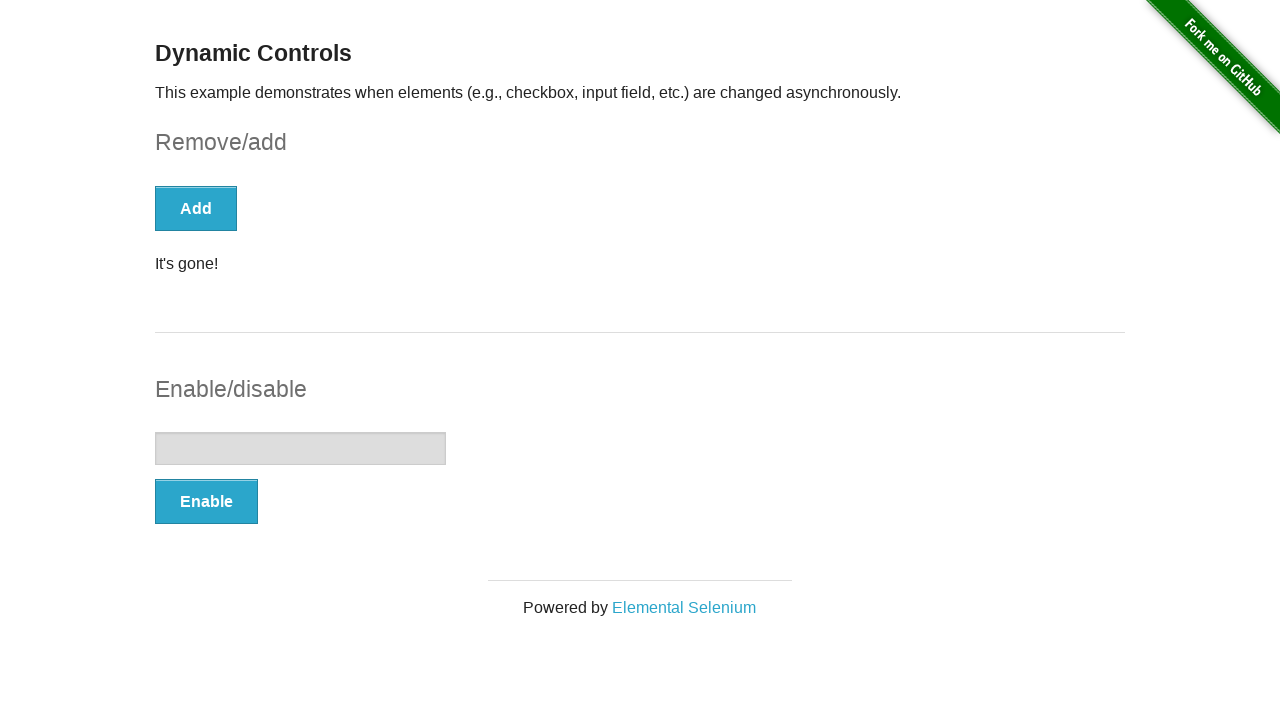

Located the message element
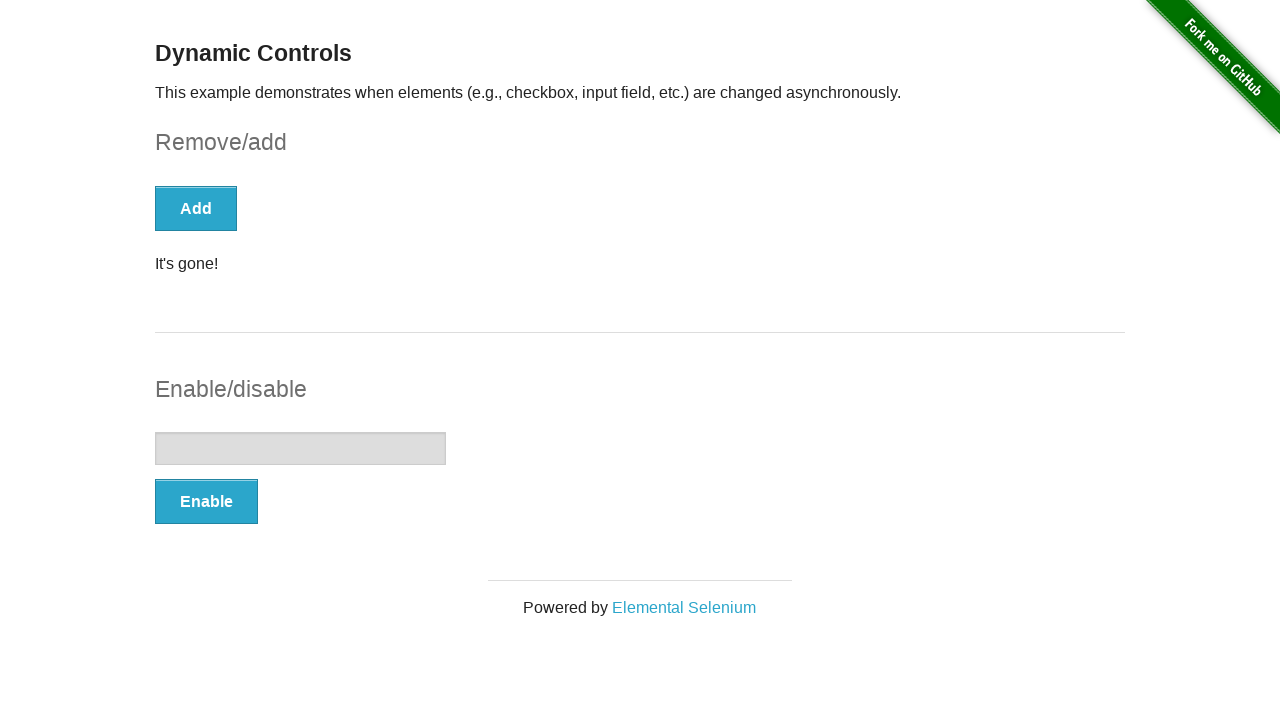

Verified that message element contains 'It's gone!' text
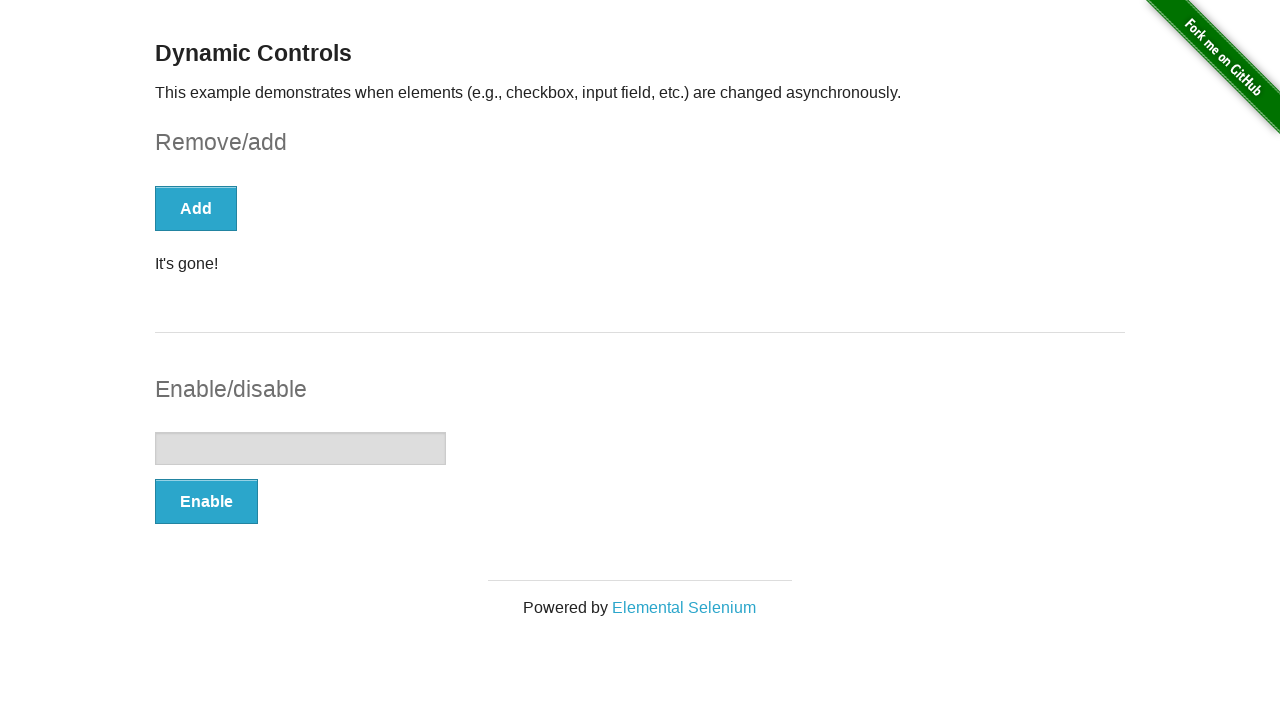

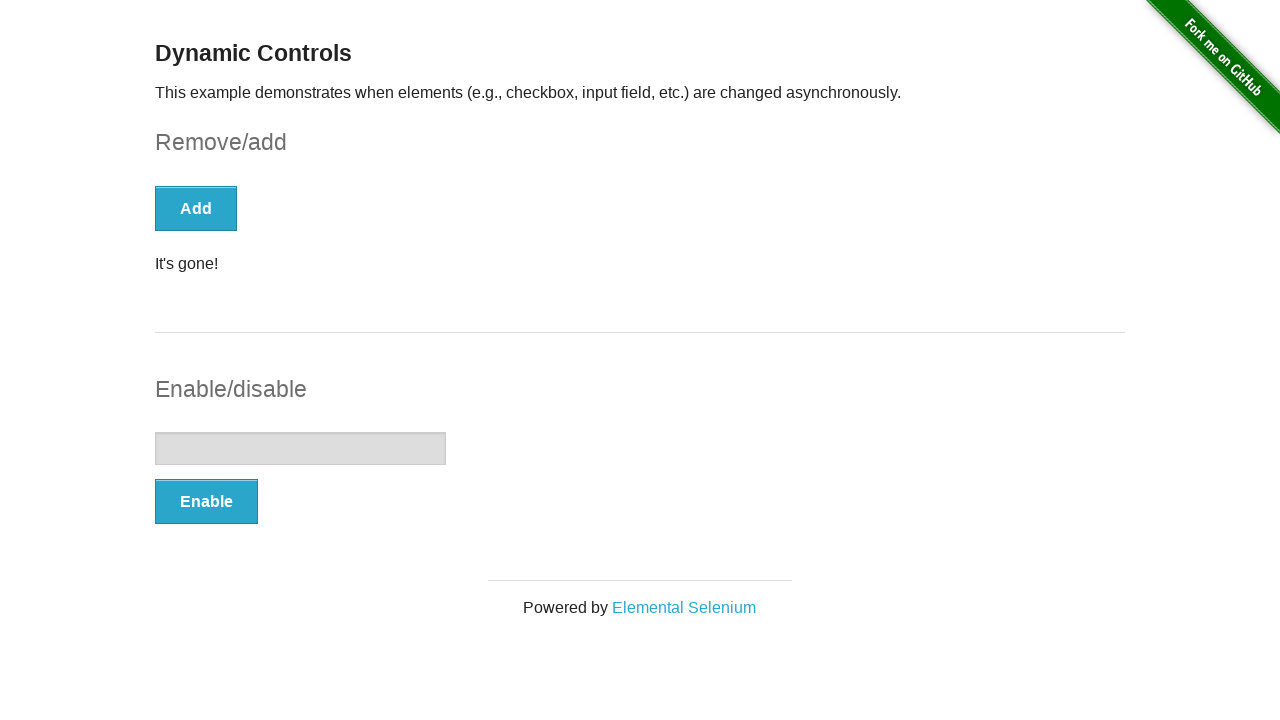